Tests a form that calculates the sum of two numbers by reading the numbers from the page, selecting the correct sum from a dropdown, and submitting the form

Starting URL: http://suninjuly.github.io/selects2.html

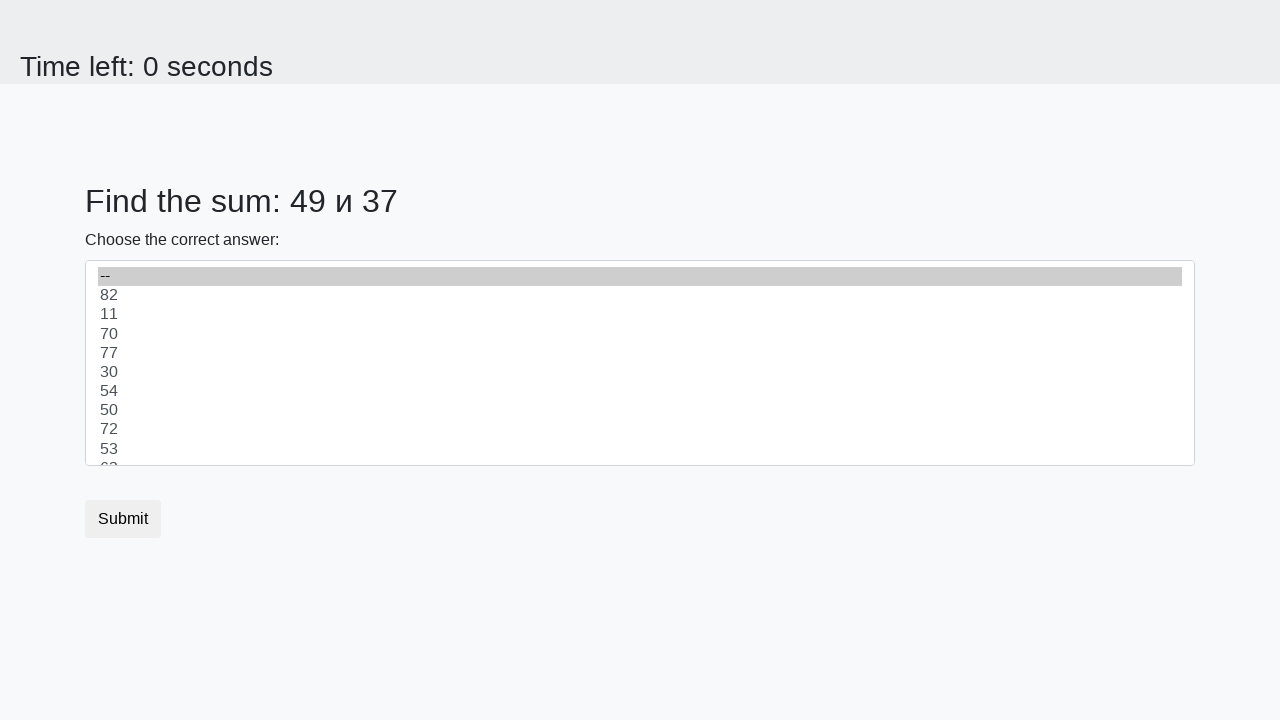

Retrieved first number from page
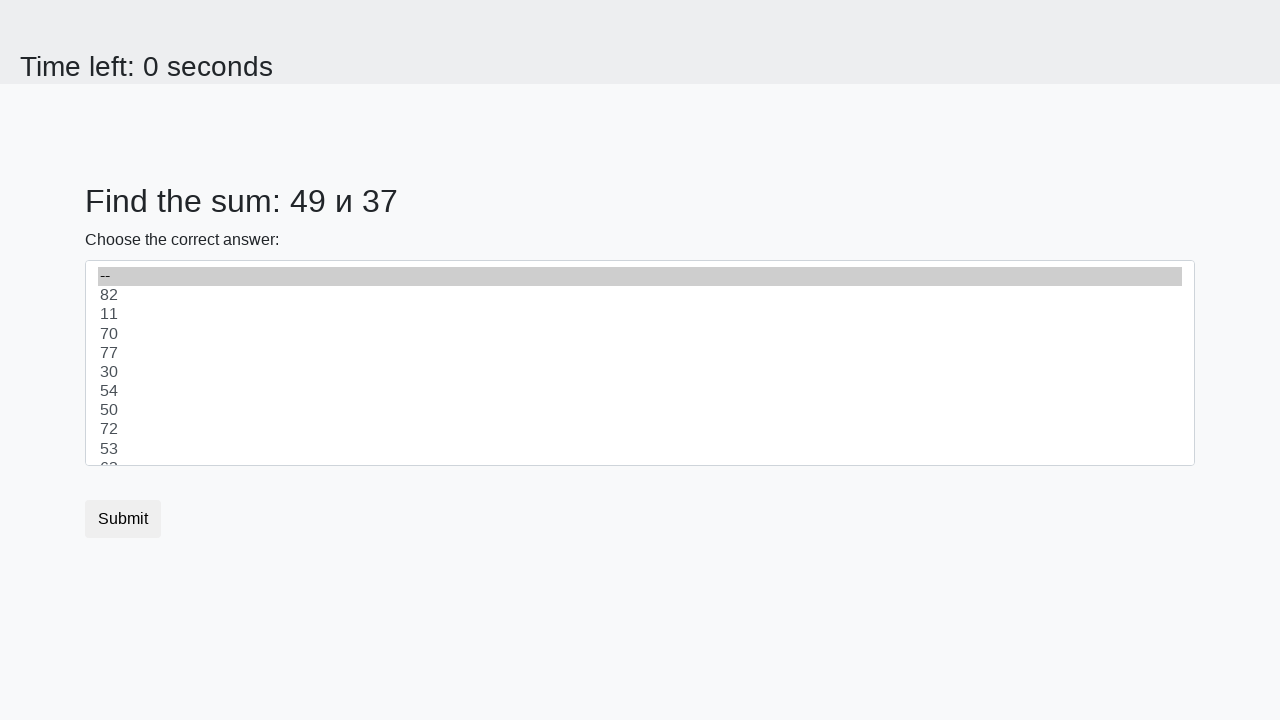

Retrieved second number from page
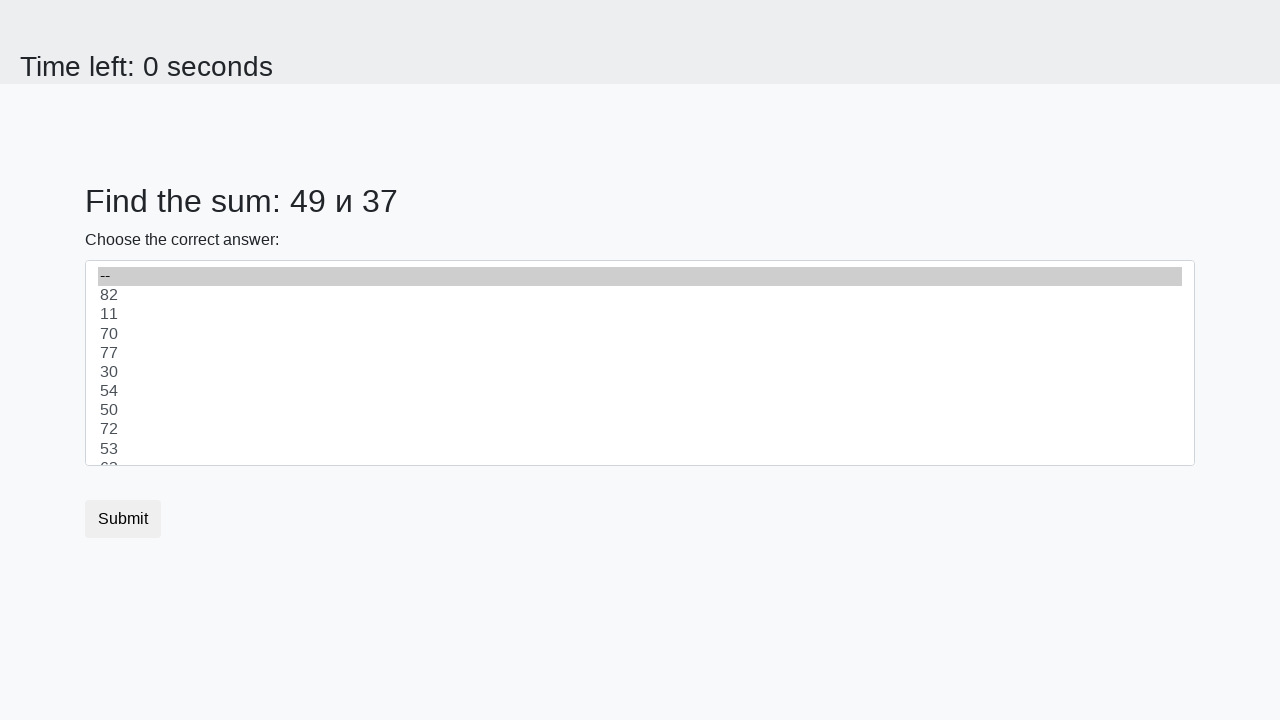

Calculated sum: 49 + 37 = 86
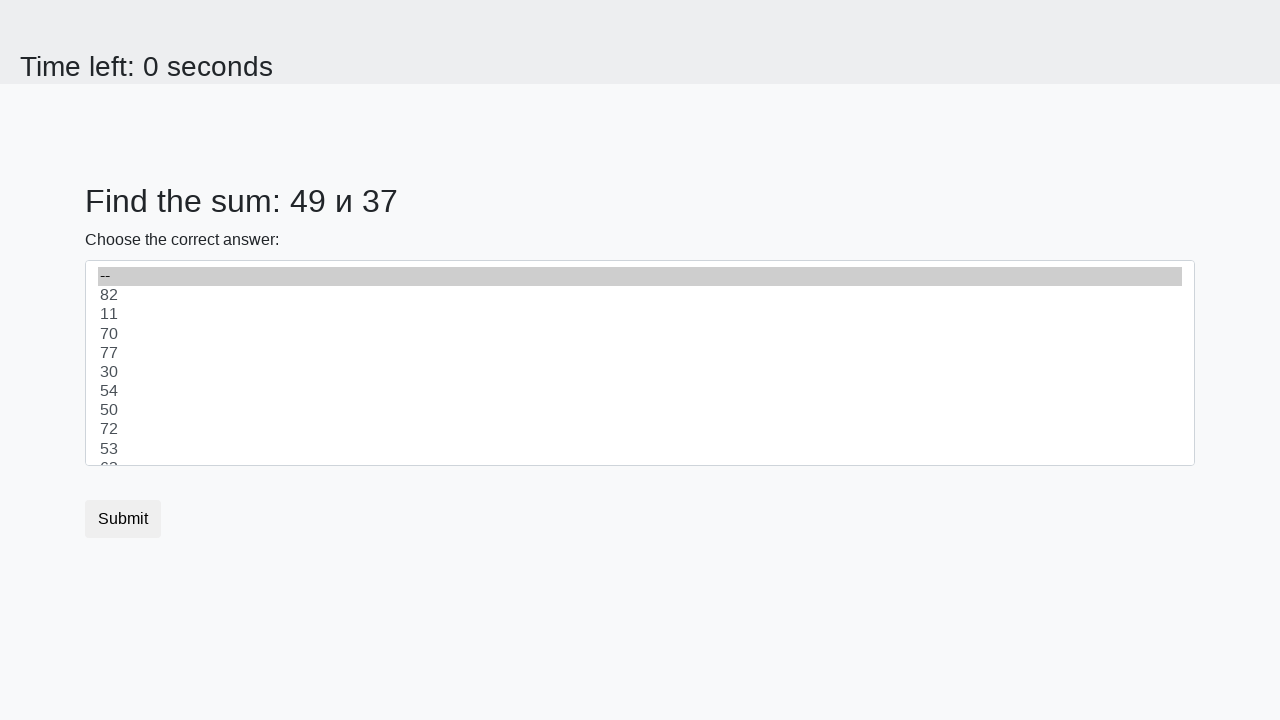

Selected sum value '86' from dropdown on #dropdown
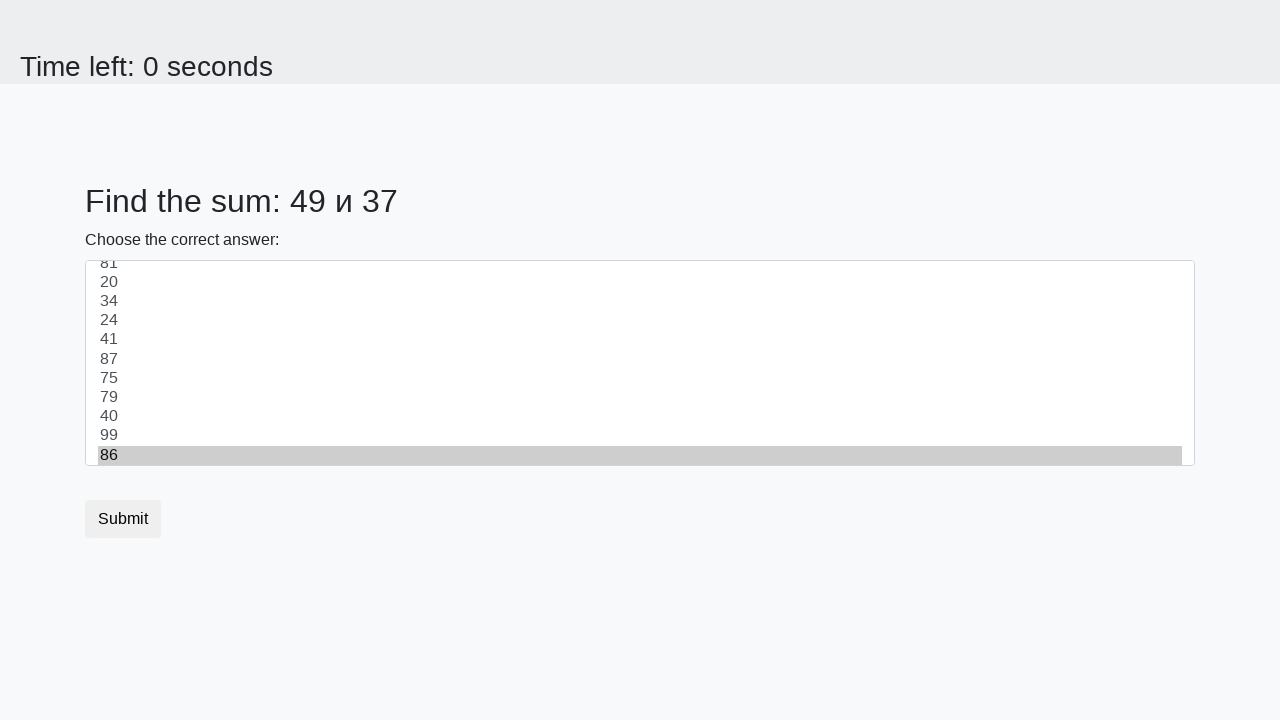

Clicked submit button at (123, 519) on .btn-default
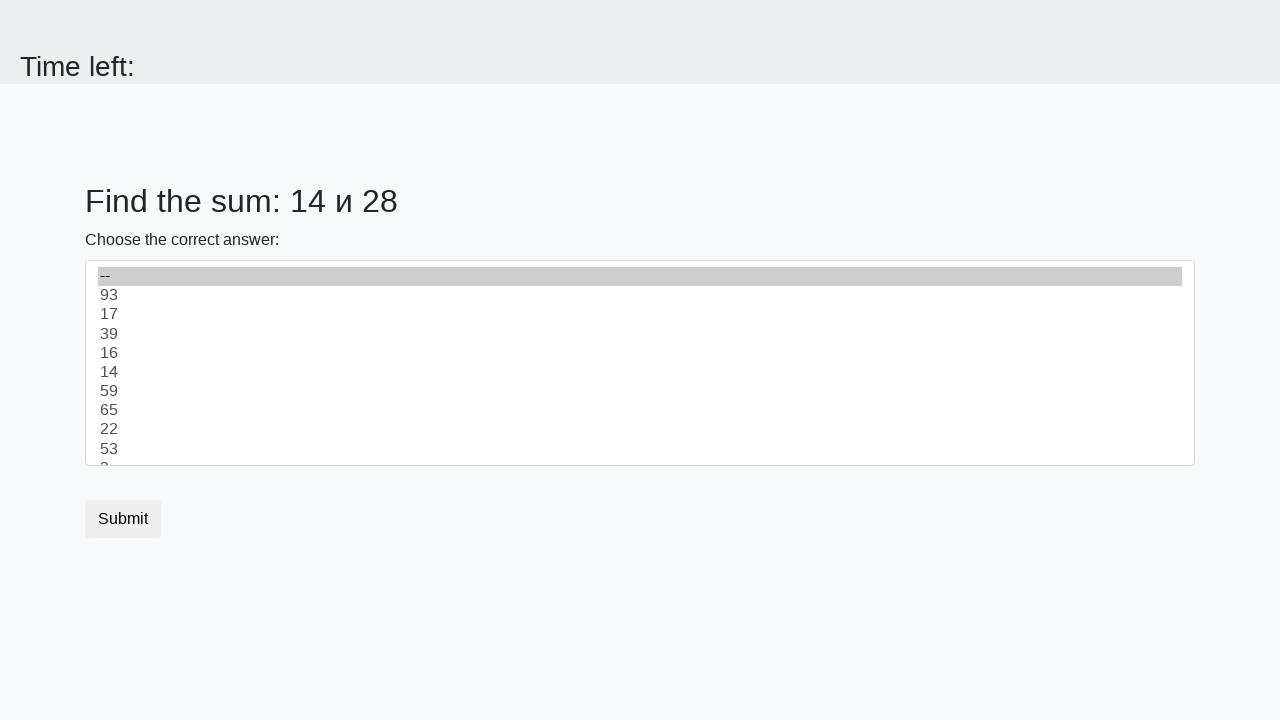

Waited 1000ms for result to appear
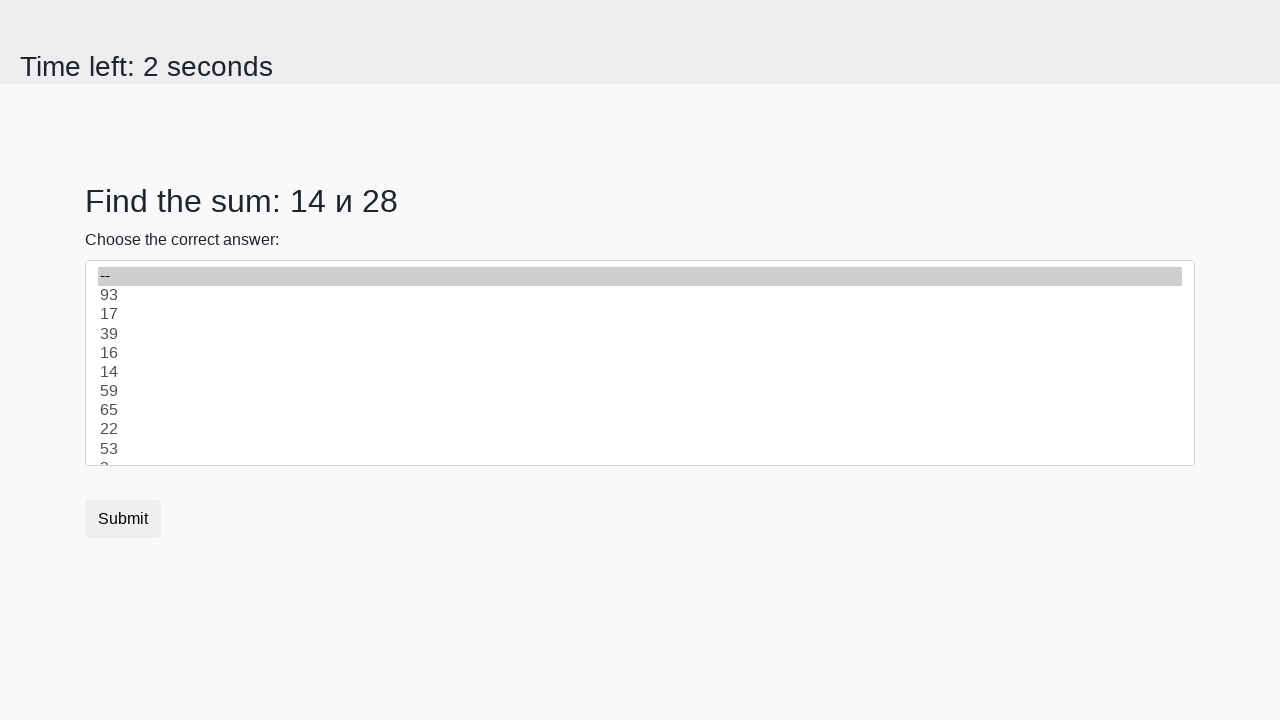

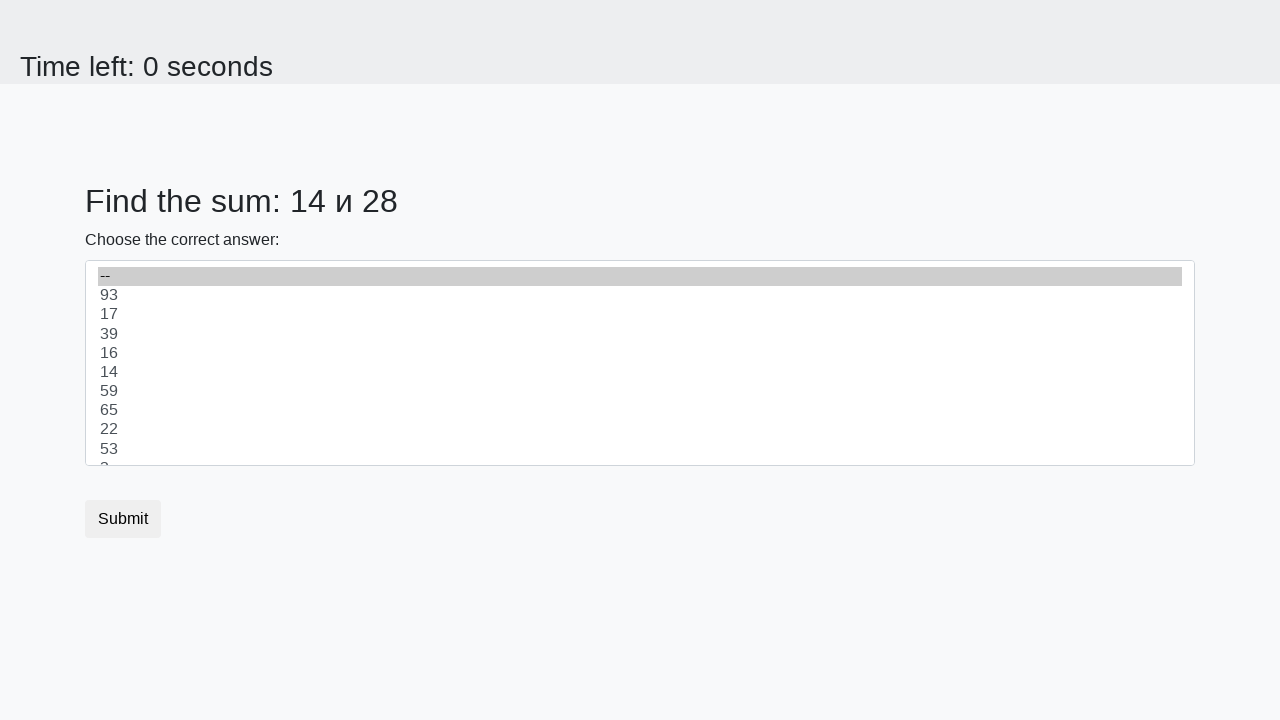